Tests dynamic control elements using explicit waits - clicks Remove button to verify message appears, then clicks Add button to verify "It's back!" message

Starting URL: https://the-internet.herokuapp.com/dynamic_controls

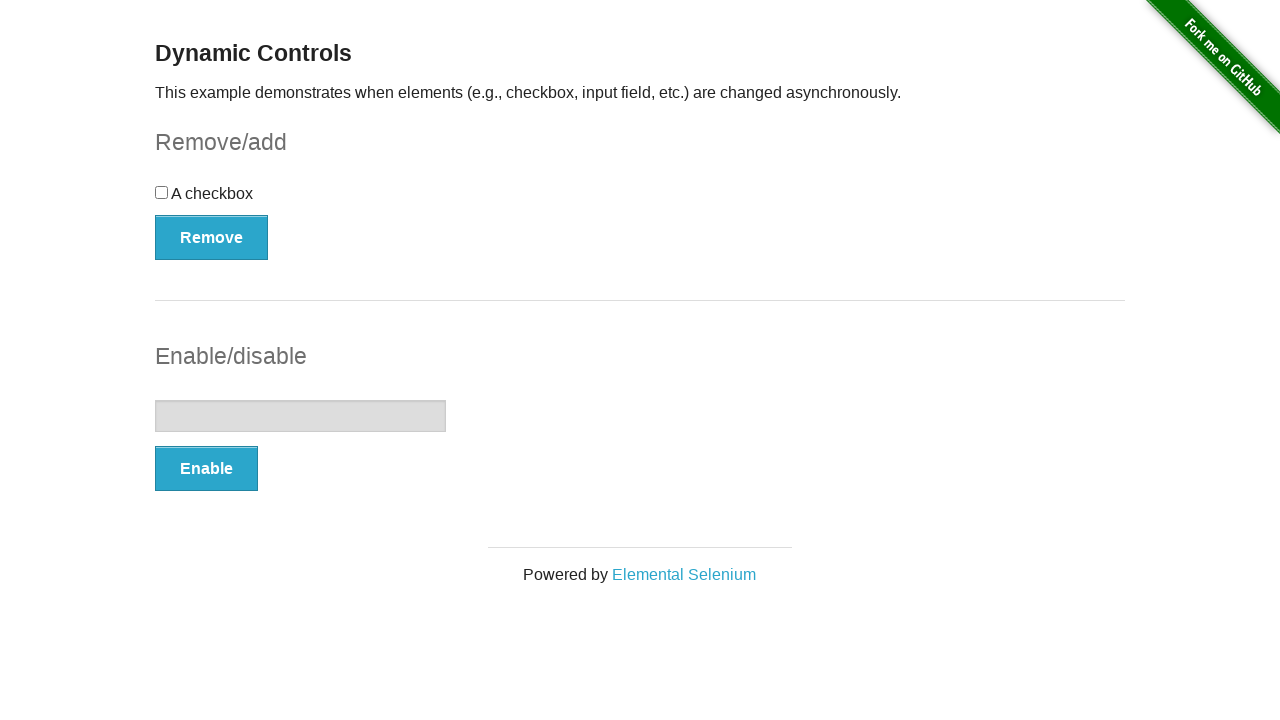

Clicked Remove button to remove dynamic control element at (212, 237) on button[onclick='swapCheckbox()']
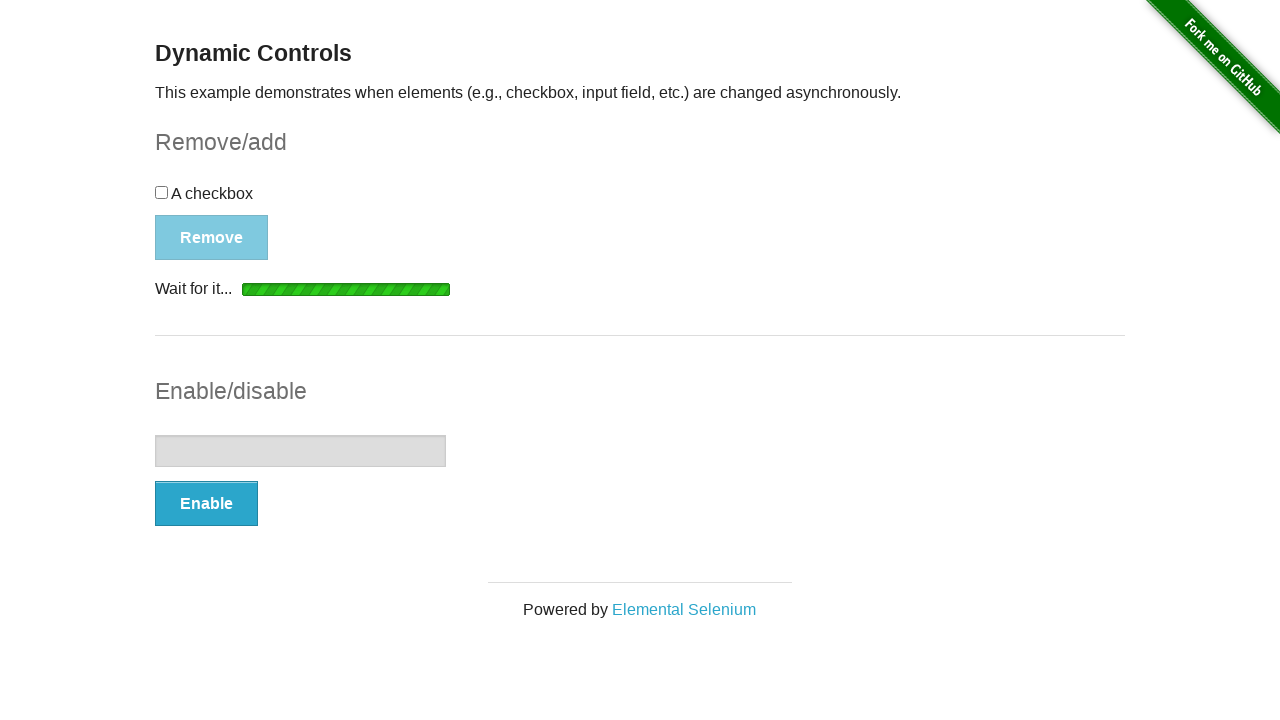

Verified 'It's gone!' message appeared after removing element
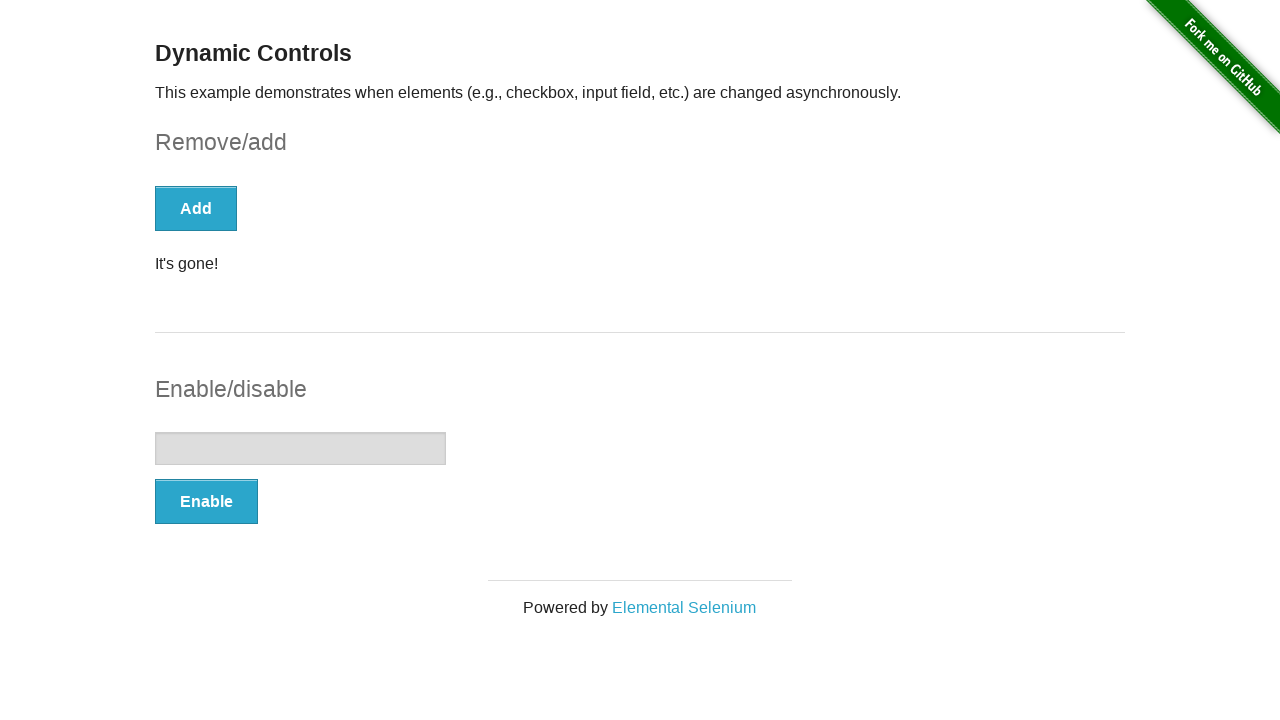

Clicked Add button to restore dynamic control element at (196, 208) on button[onclick='swapCheckbox()']
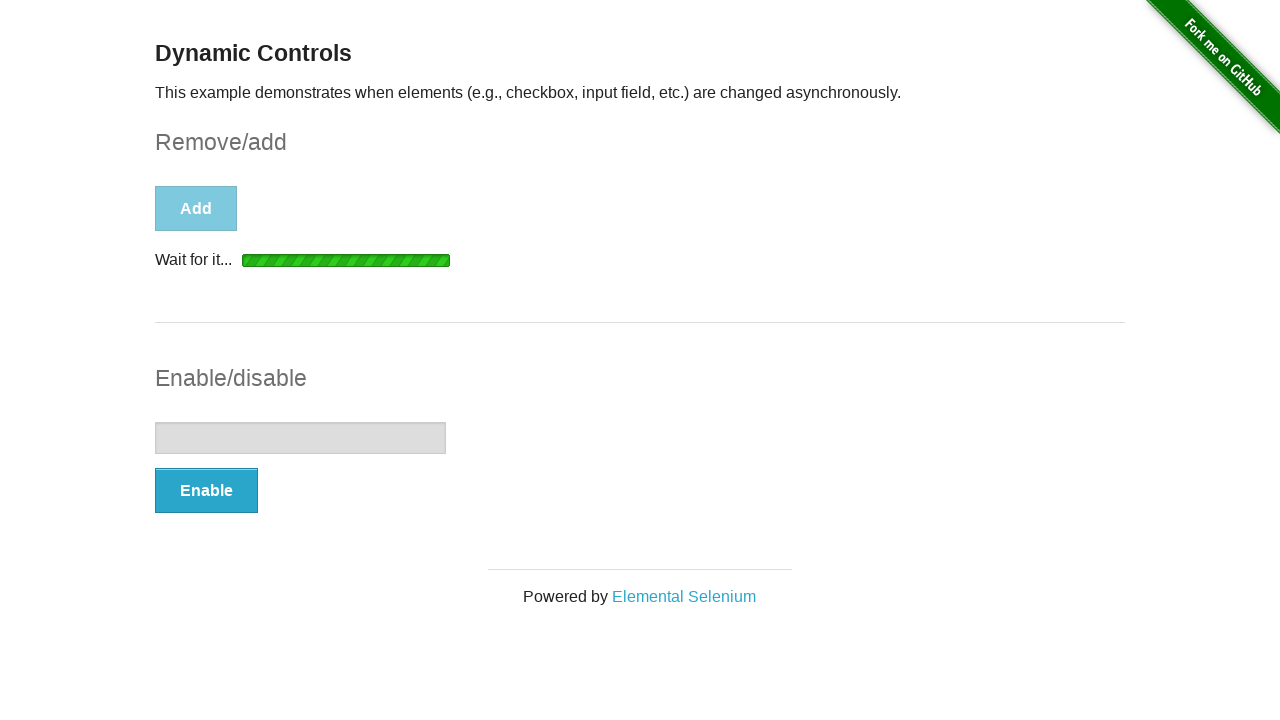

Verified 'It's back!' message appeared after restoring element
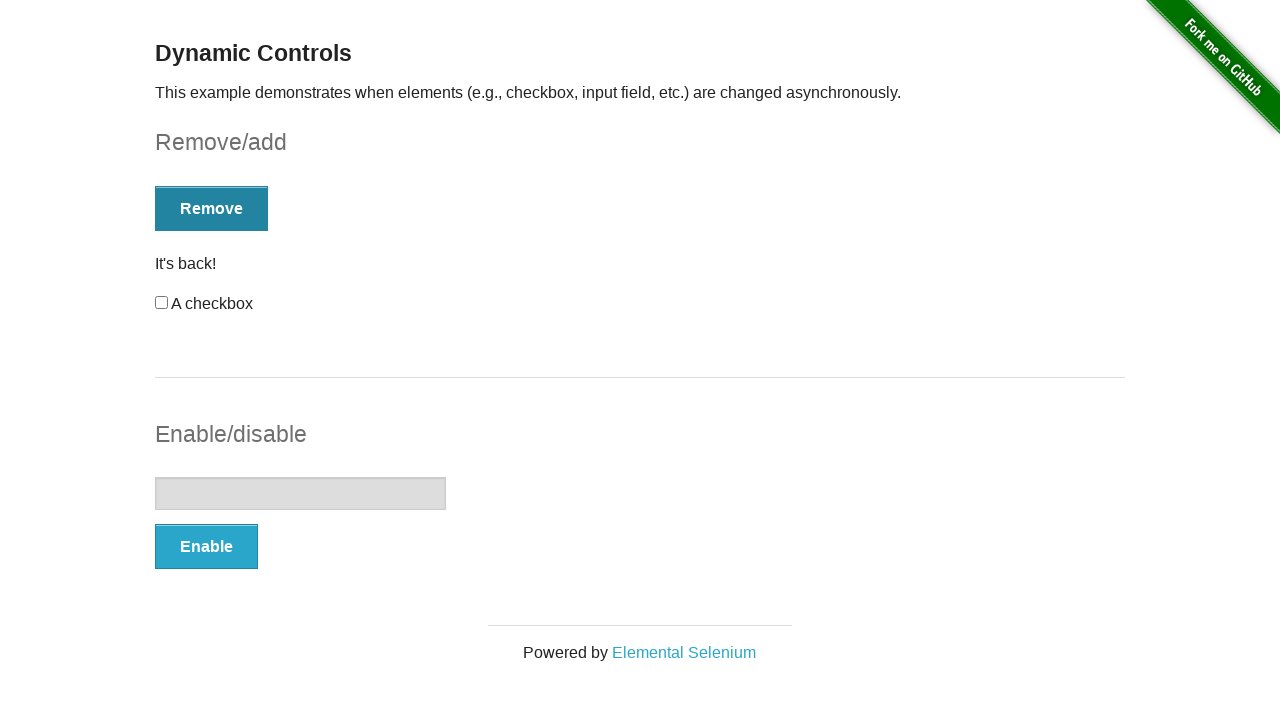

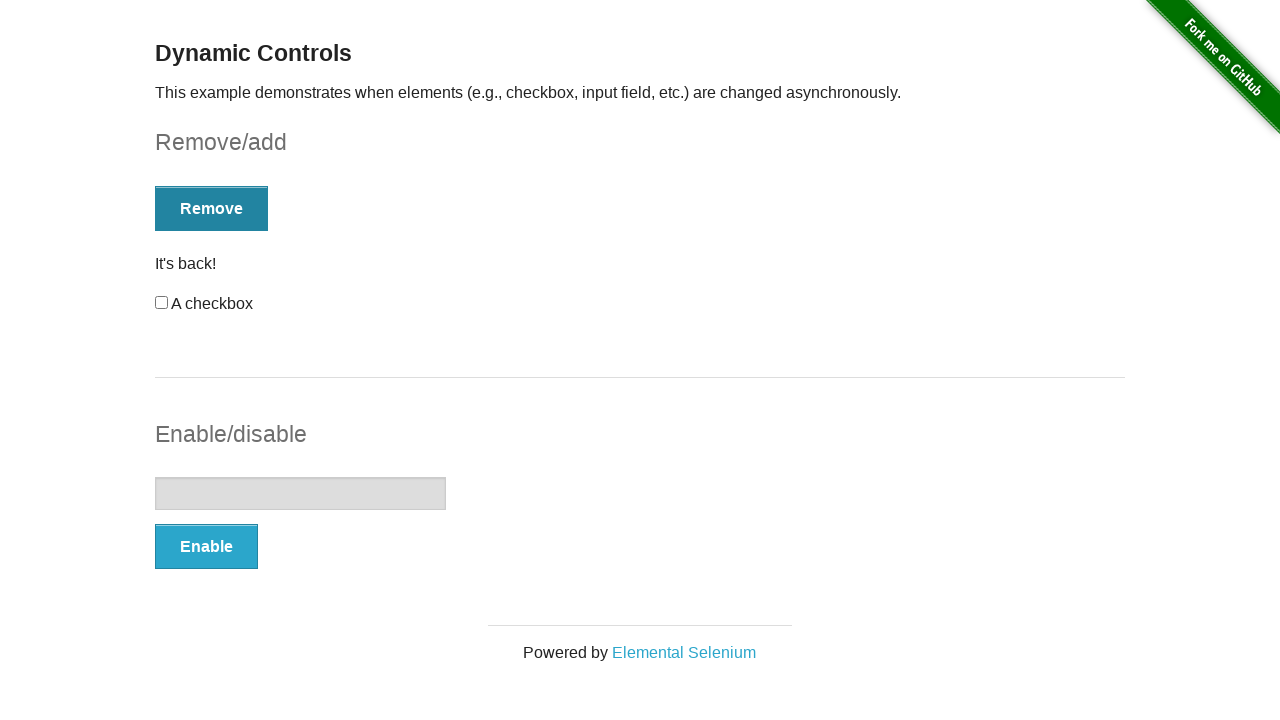